Tests a web form by clicking a checkbox, selecting a radio button, and submitting the form, then verifying the success message

Starting URL: https://www.selenium.dev/selenium/web/web-form.html

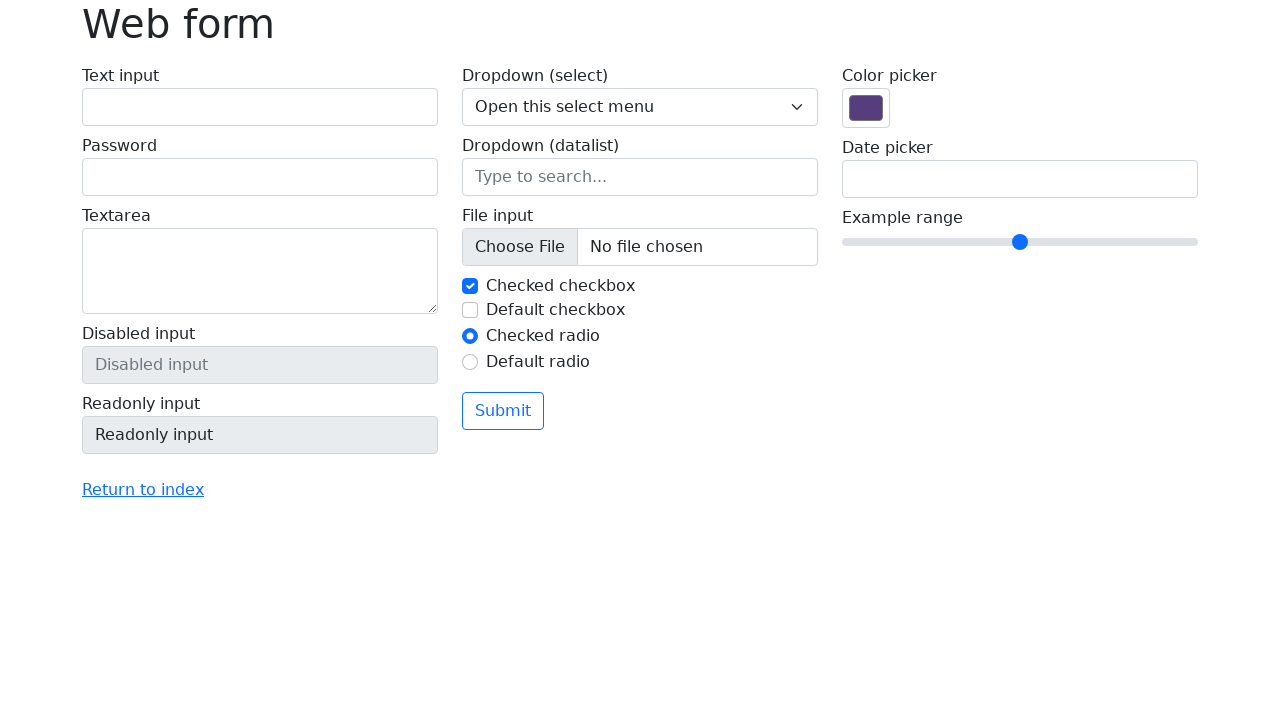

Clicked the second checkbox at (470, 310) on #my-check-2
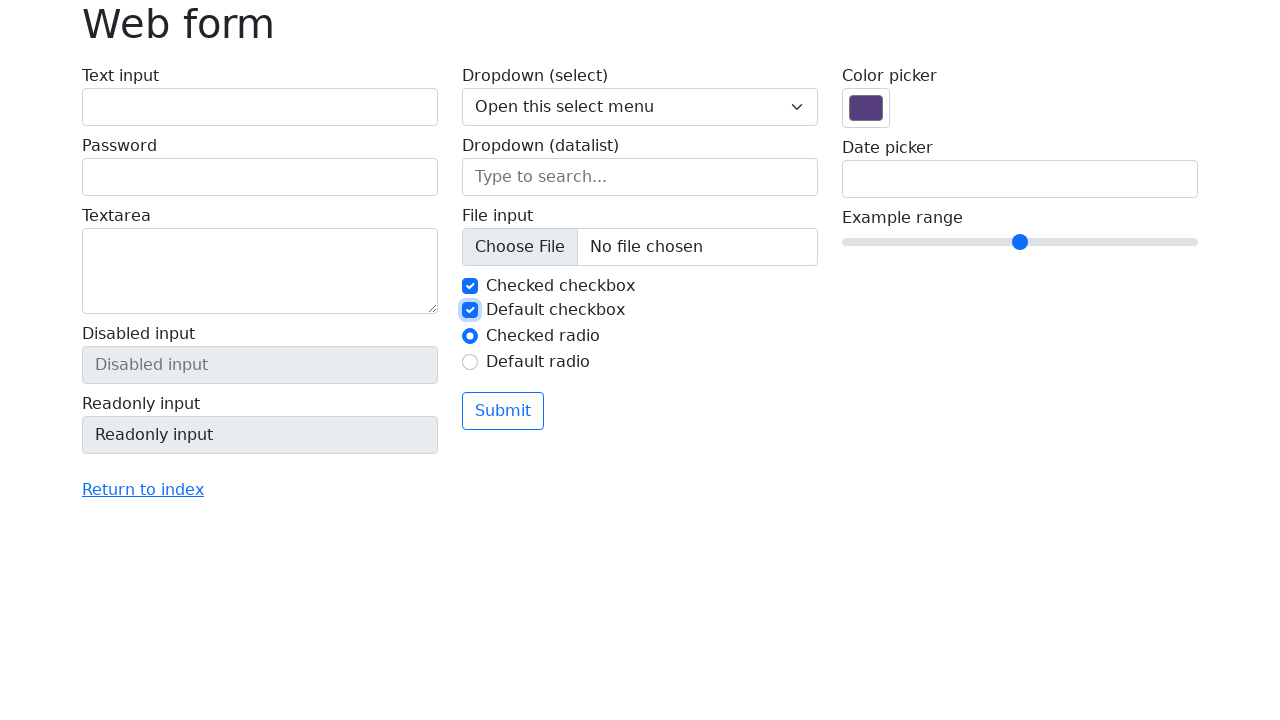

Clicked the second radio button at (470, 362) on #my-radio-2
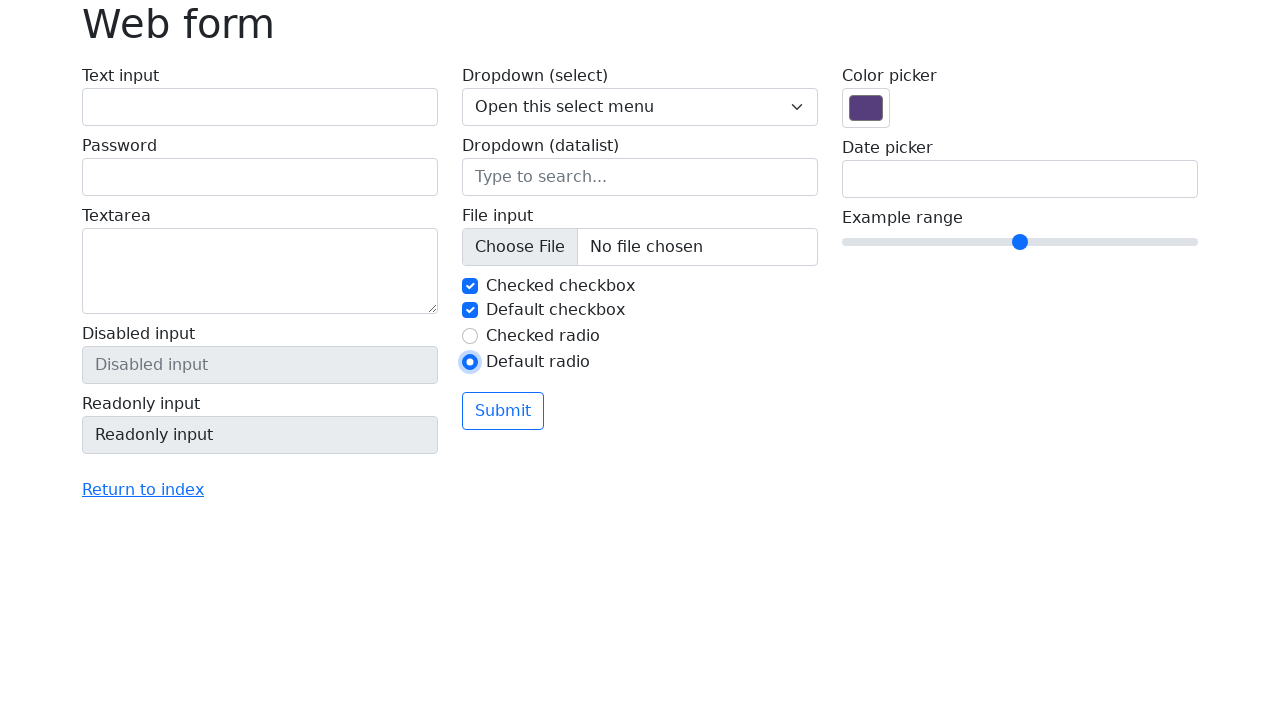

Clicked the form submit button at (503, 411) on [type='submit']
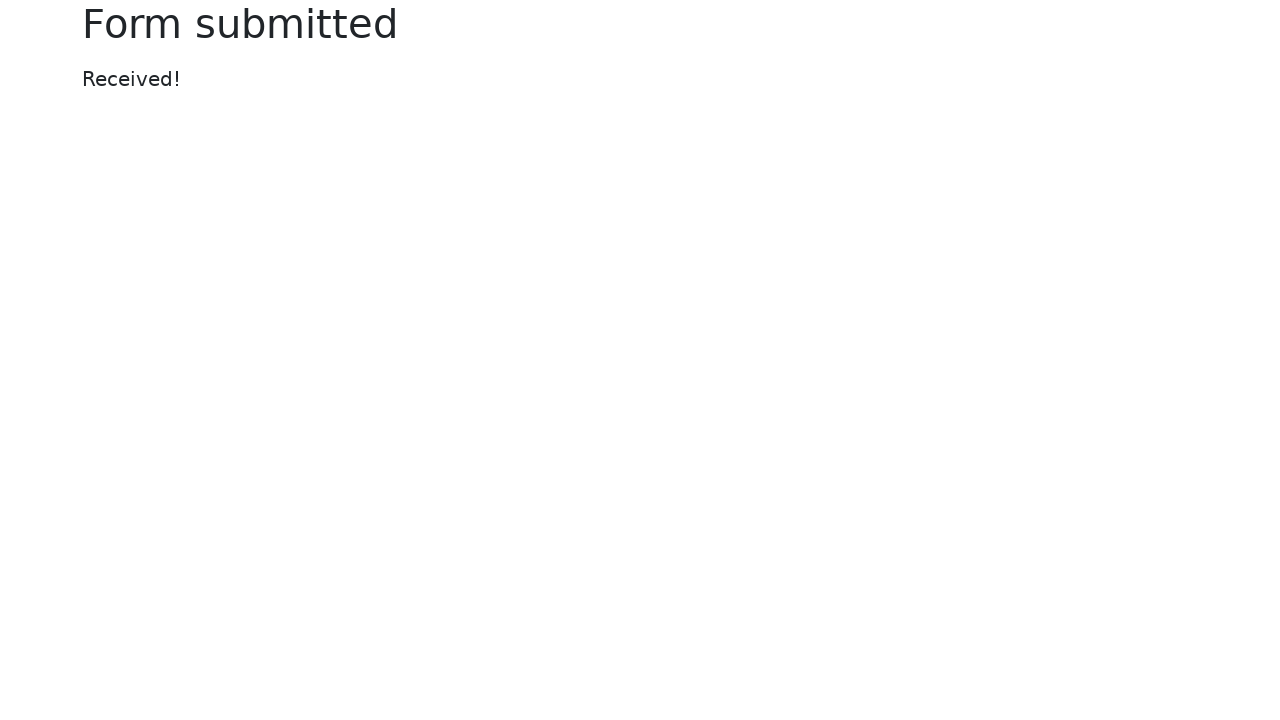

Success header loaded after form submission
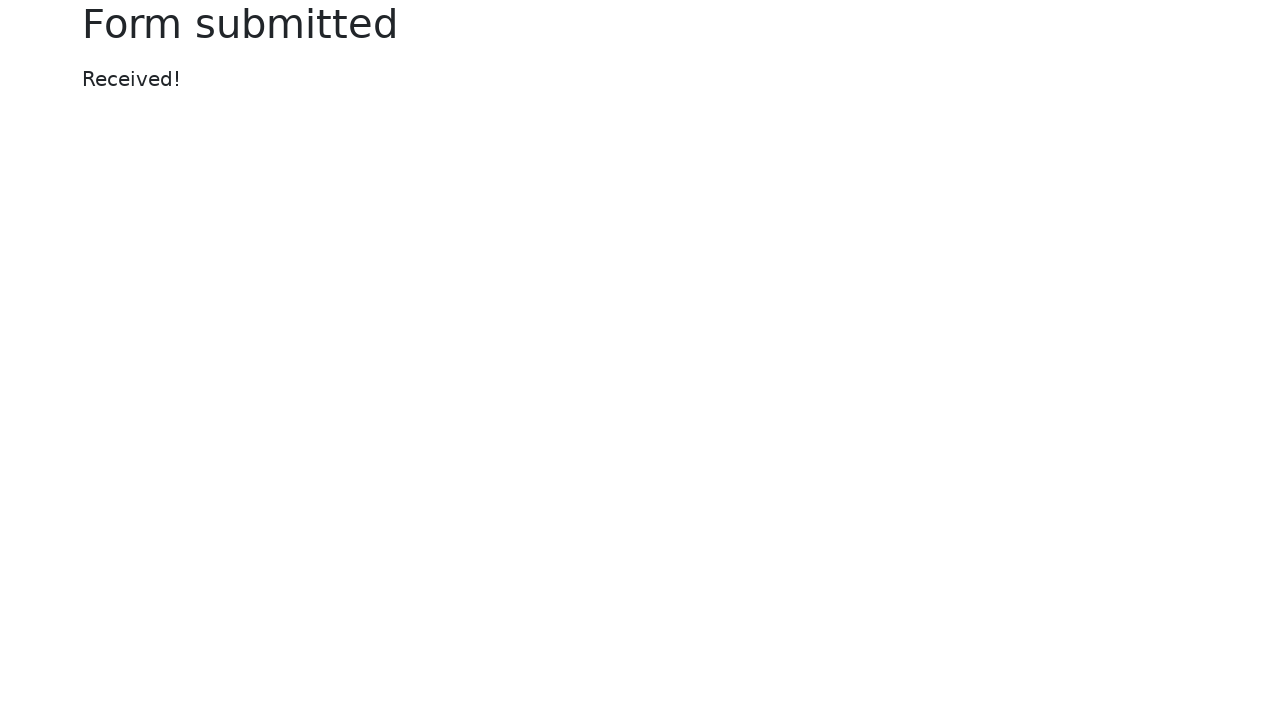

Retrieved header text content
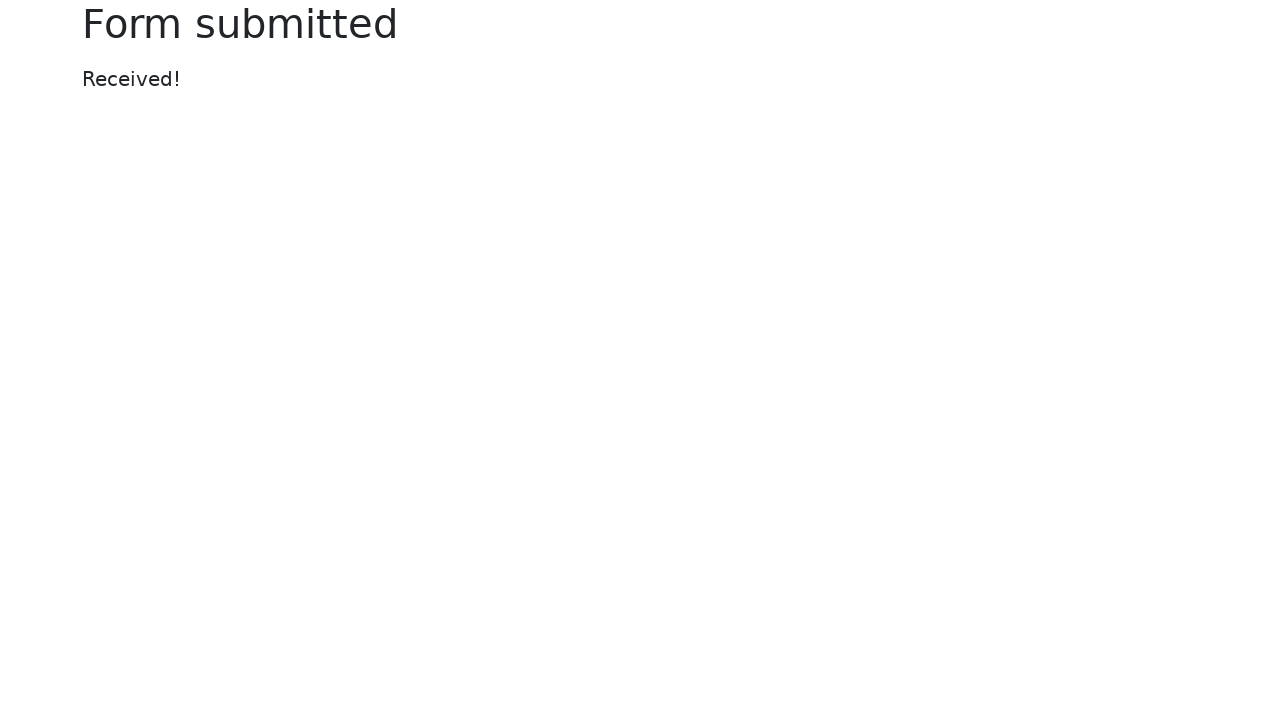

Verified success message 'Form submitted'
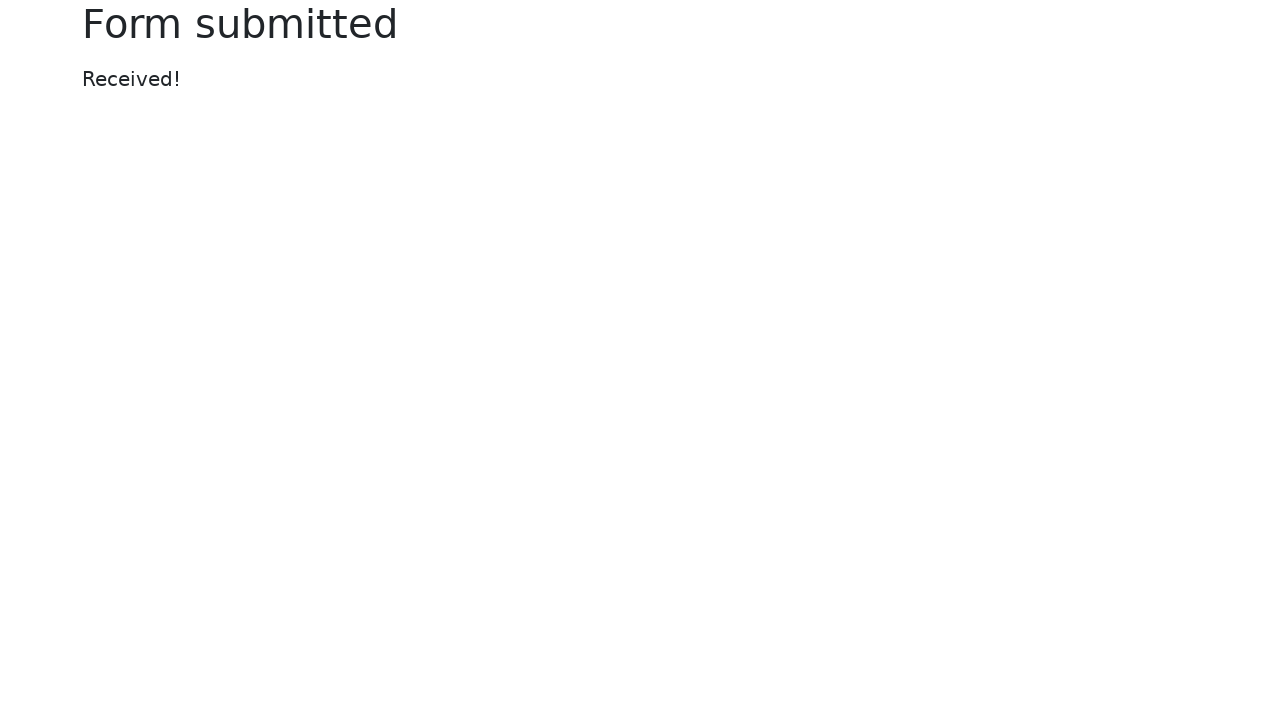

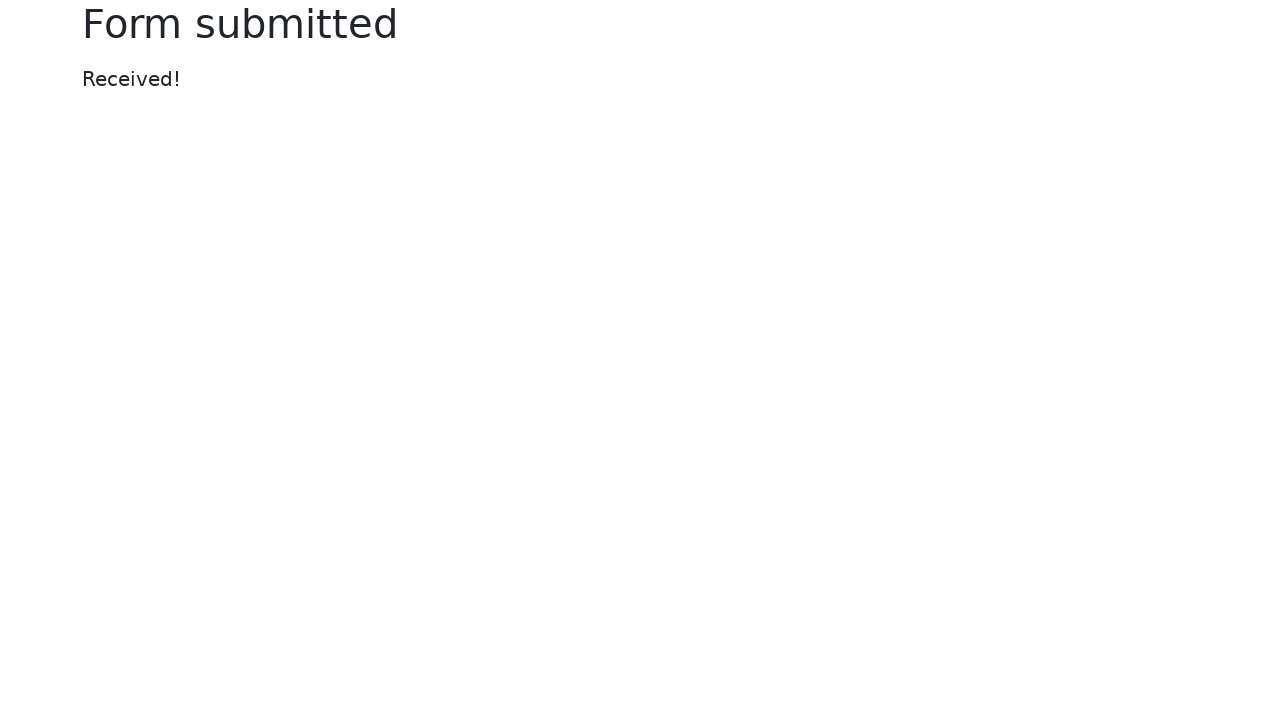